Tests opting out of A/B tests by adding an opt-out cookie on the target page, then refreshing to verify the page shows "No A/B Test" heading instead of the A/B test variations.

Starting URL: http://the-internet.herokuapp.com/abtest

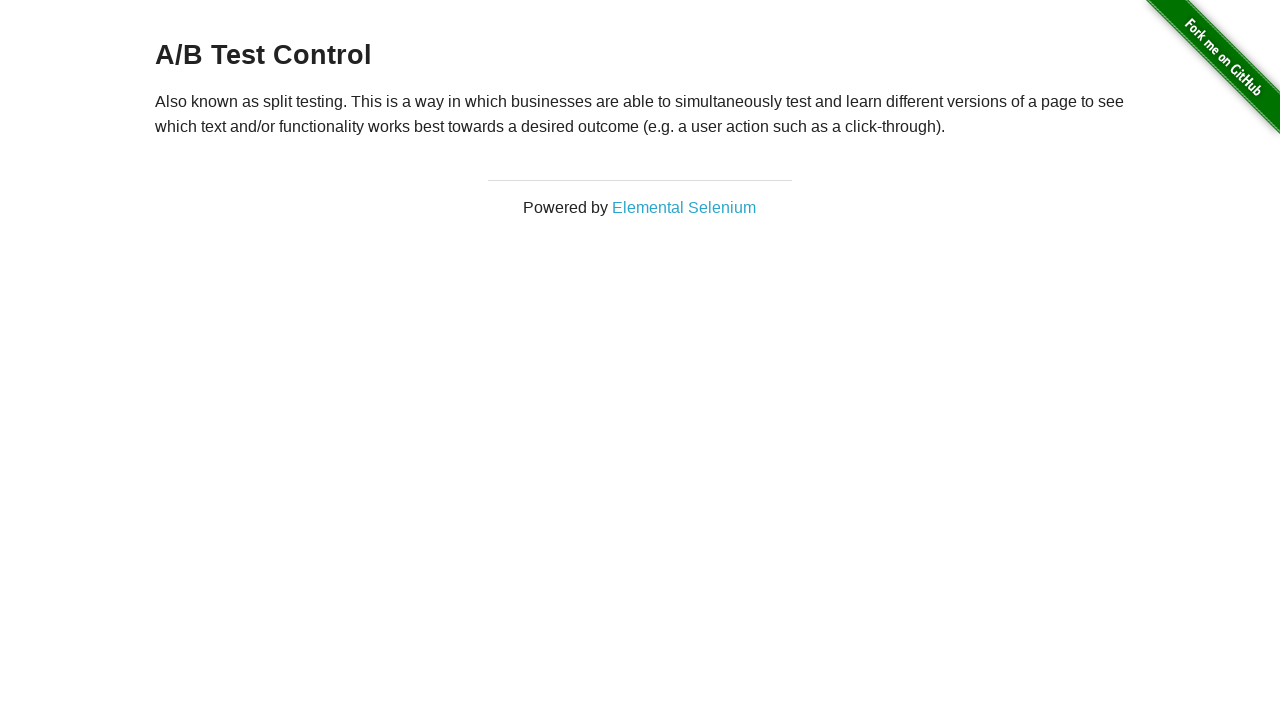

Waited for and located h3 heading element on A/B test page
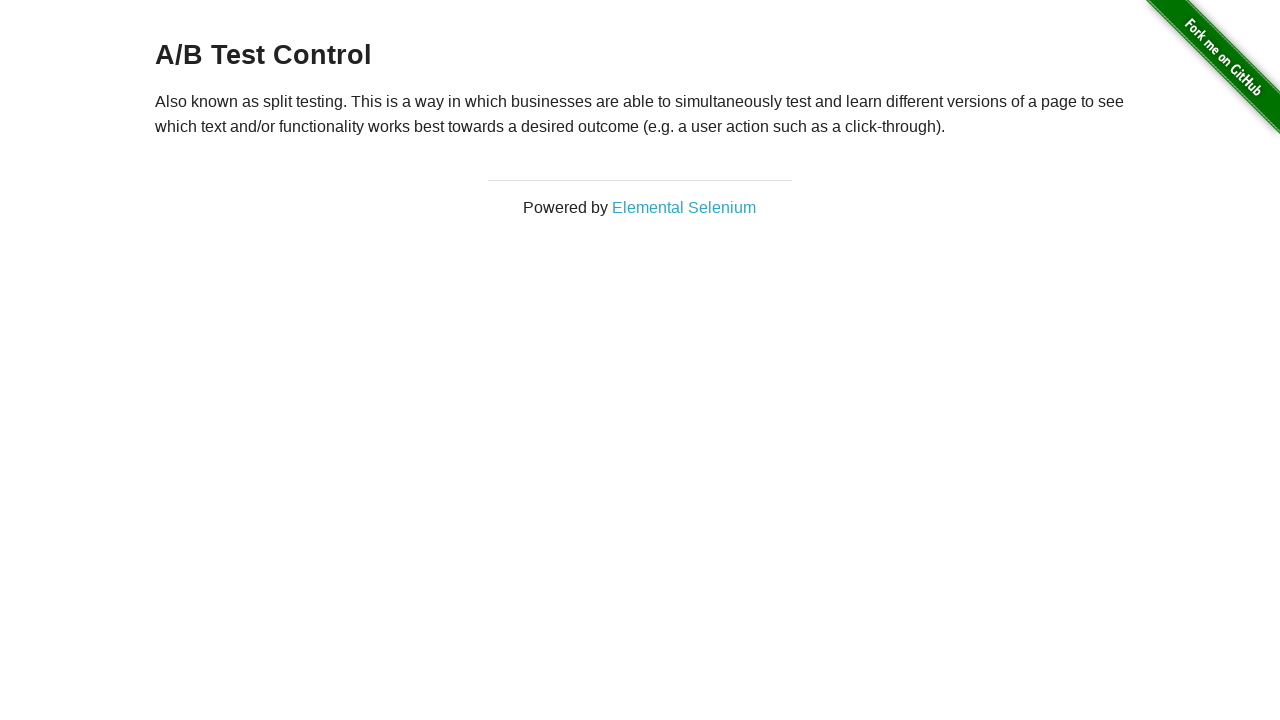

Added optimizelyOptOut cookie to opt out of A/B tests
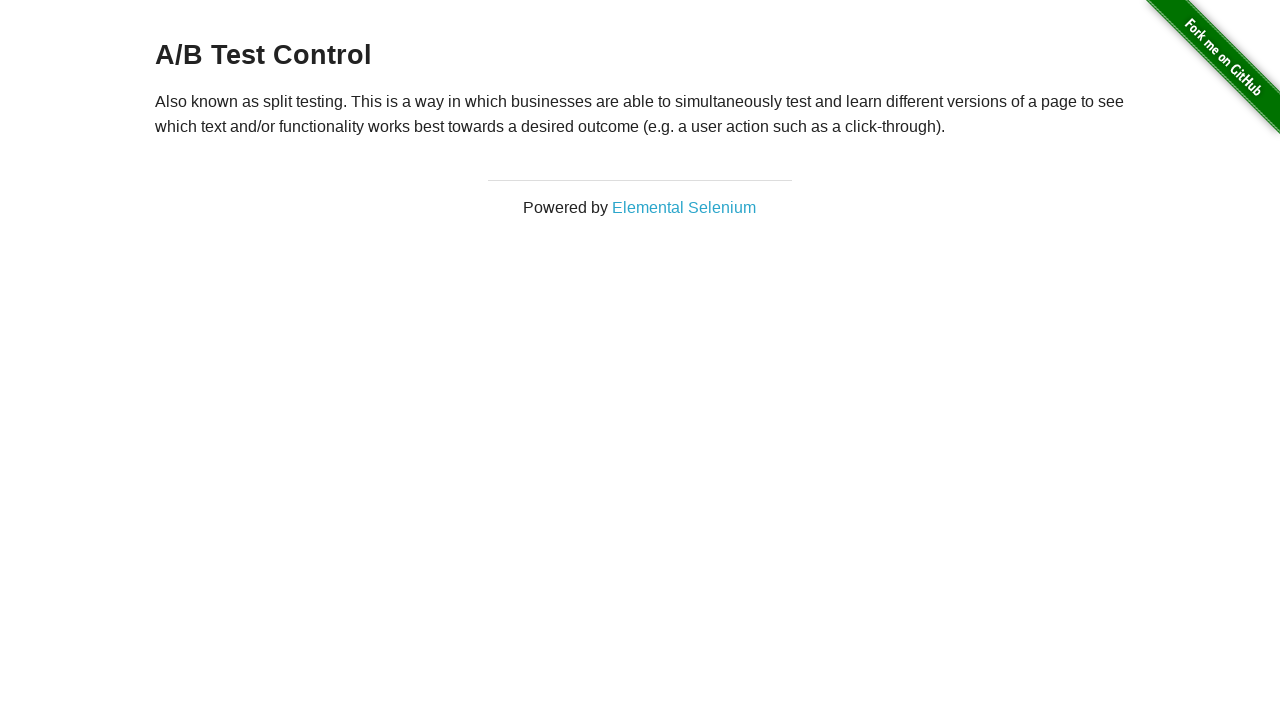

Reloaded page to apply opt-out cookie
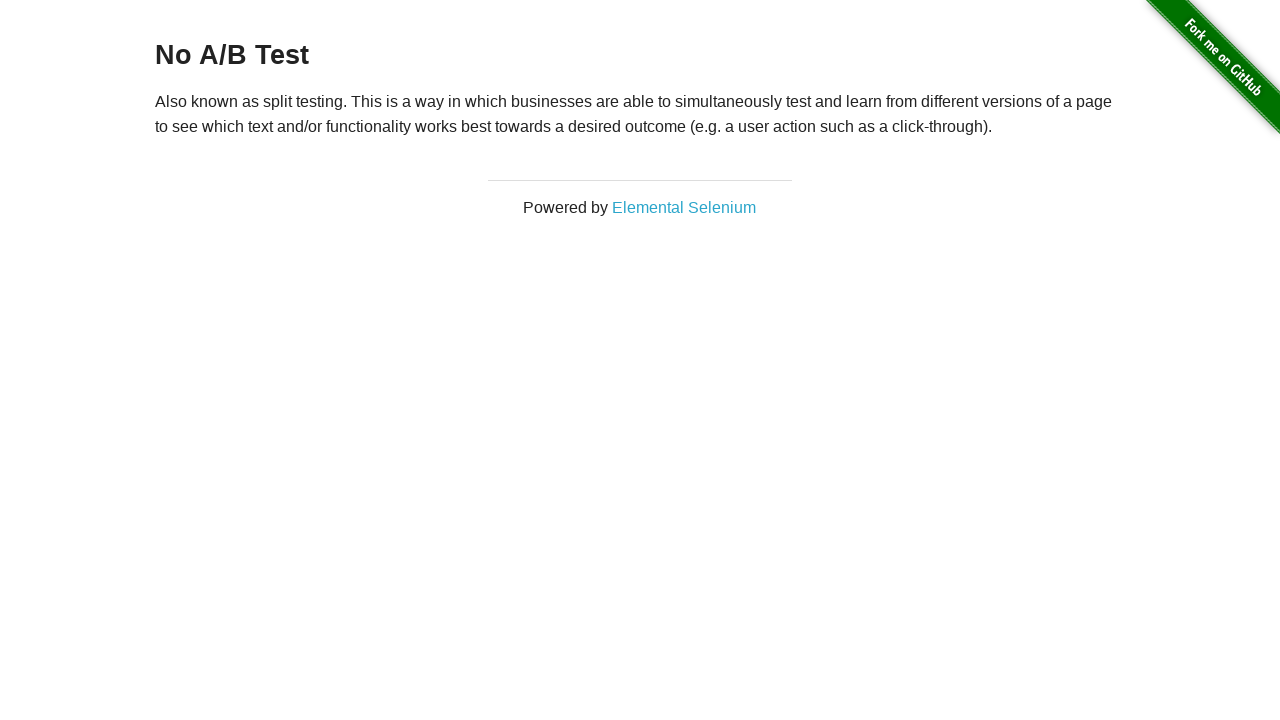

Waited for h3 heading to appear after page reload, verifying 'No A/B Test' state
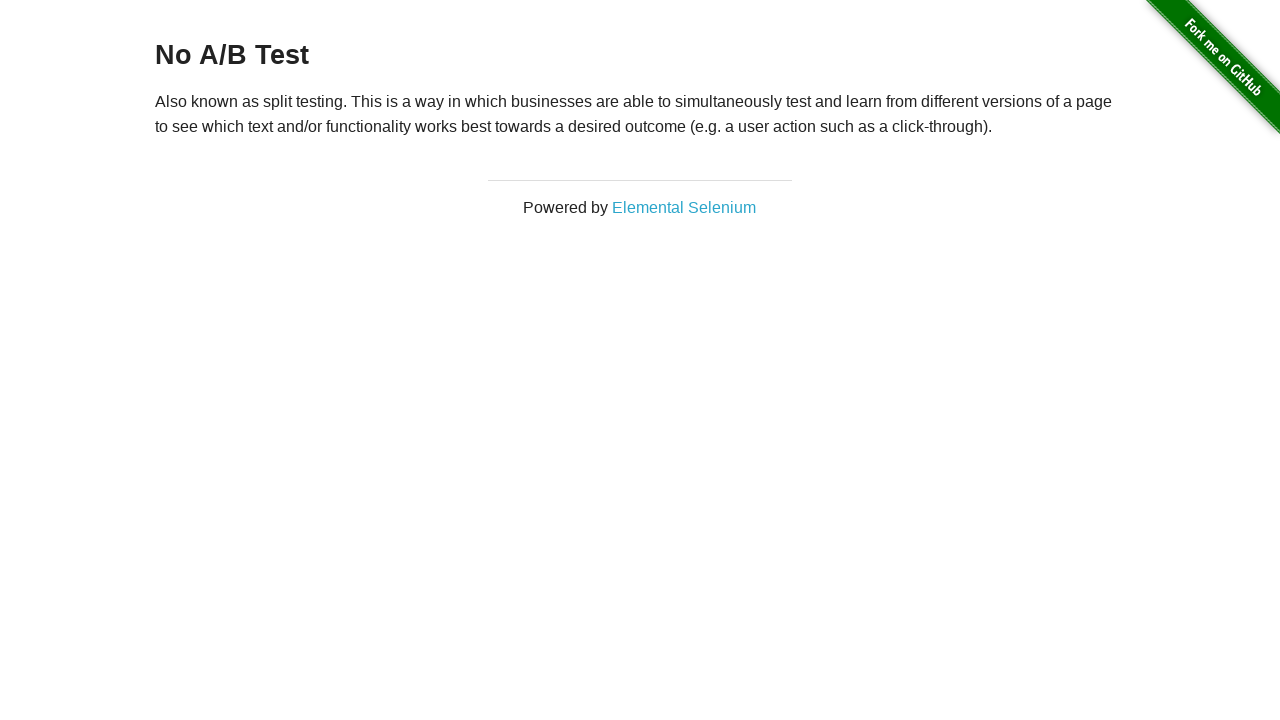

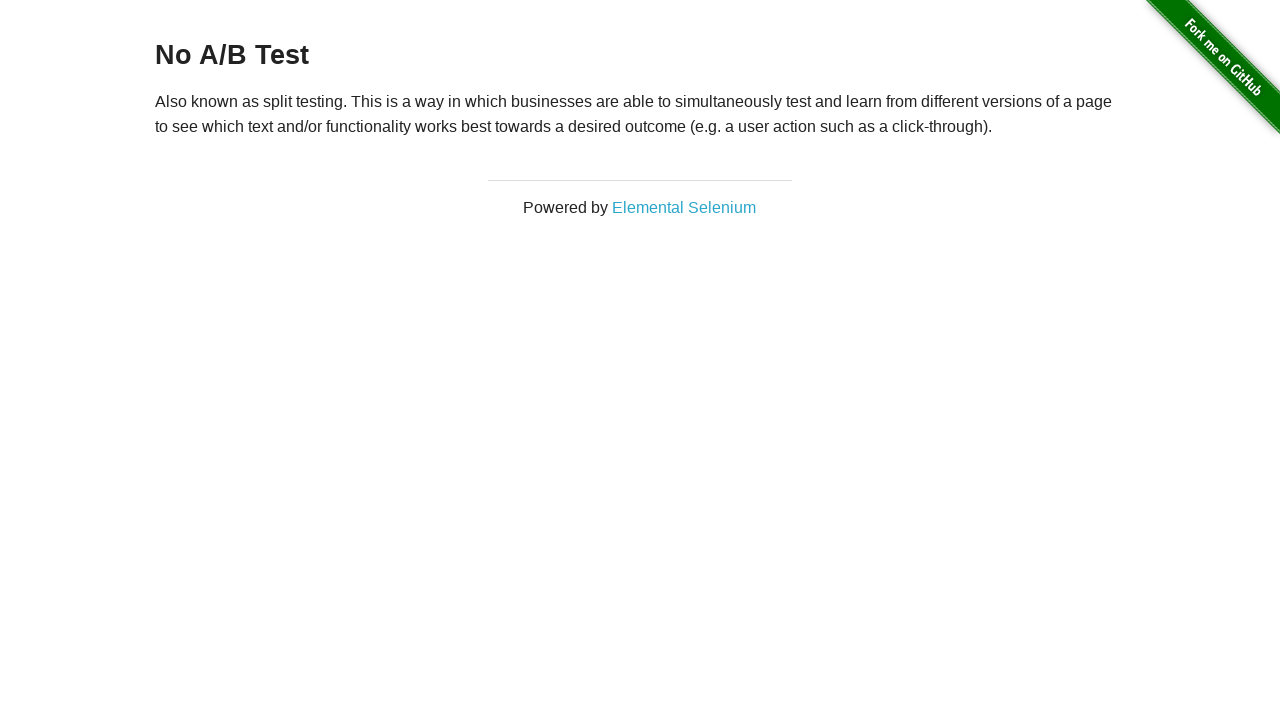